Tests dropdown functionality by navigating to the dropdown page and selecting an option from a dropdown menu by index.

Starting URL: https://the-internet.herokuapp.com/

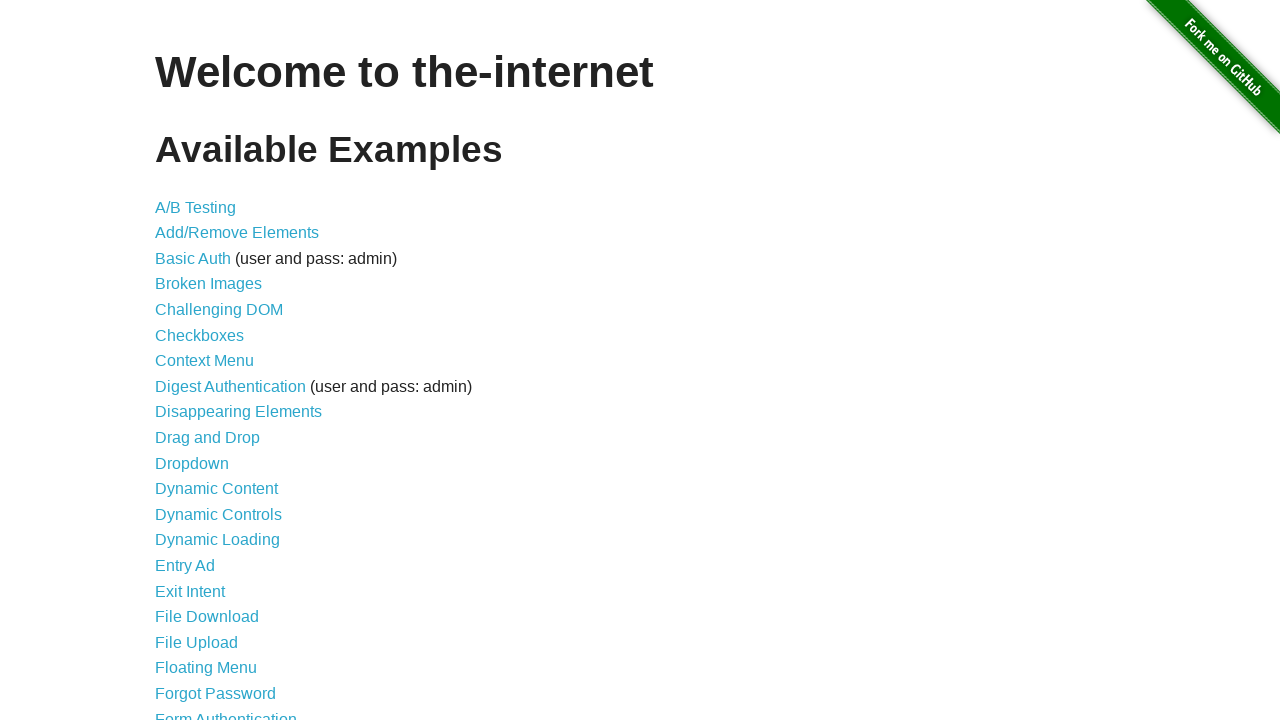

Clicked on Dropdown link to navigate to dropdown page at (192, 463) on text=Dropdown
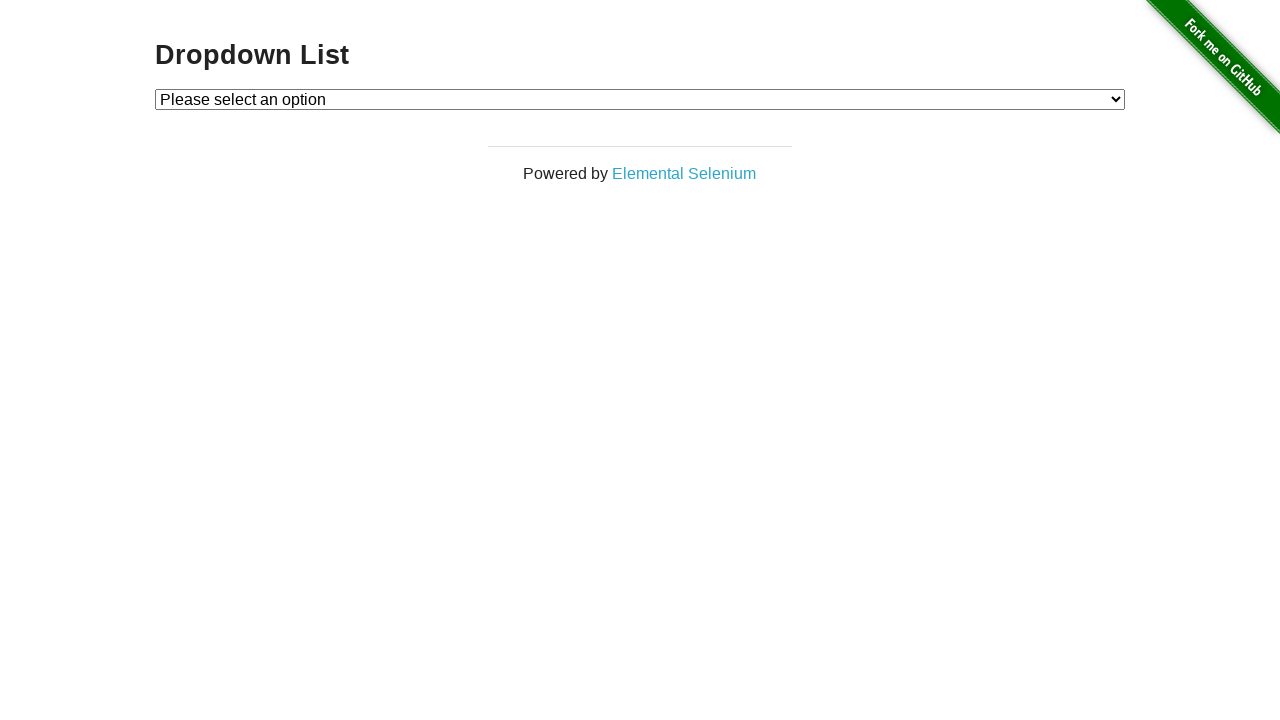

Dropdown element became visible
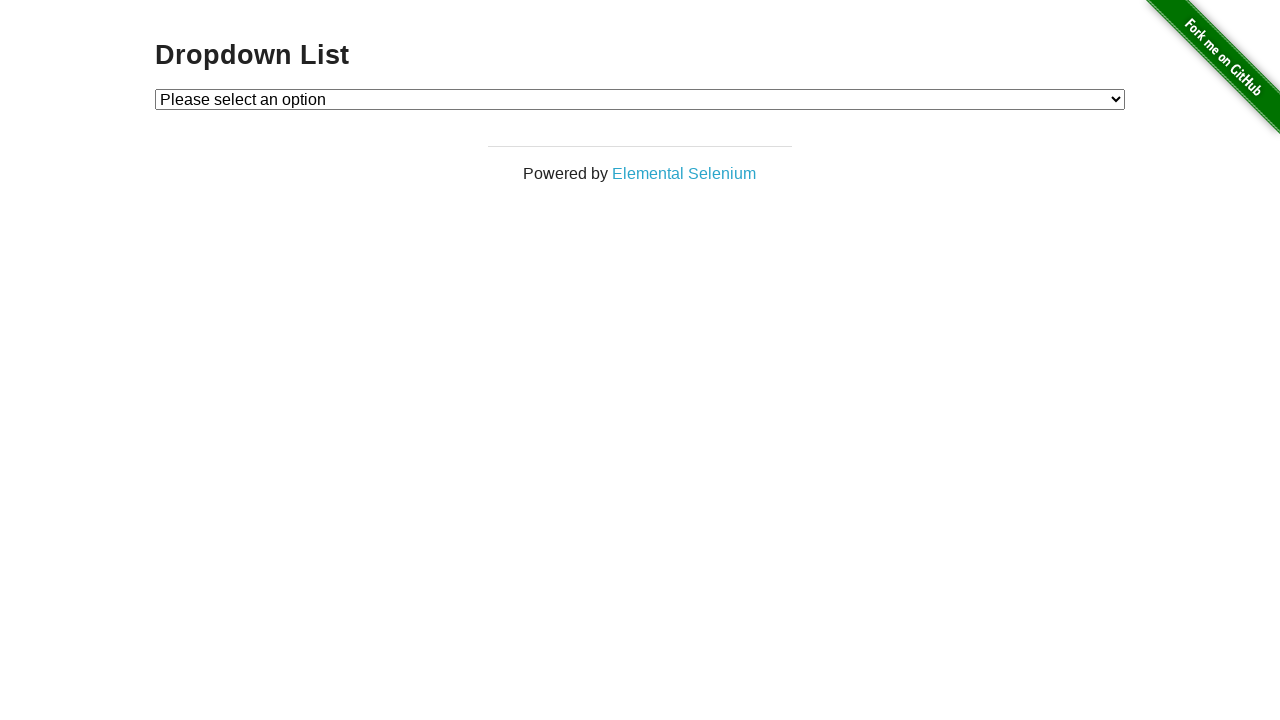

Selected option by index 2 from dropdown menu on #dropdown
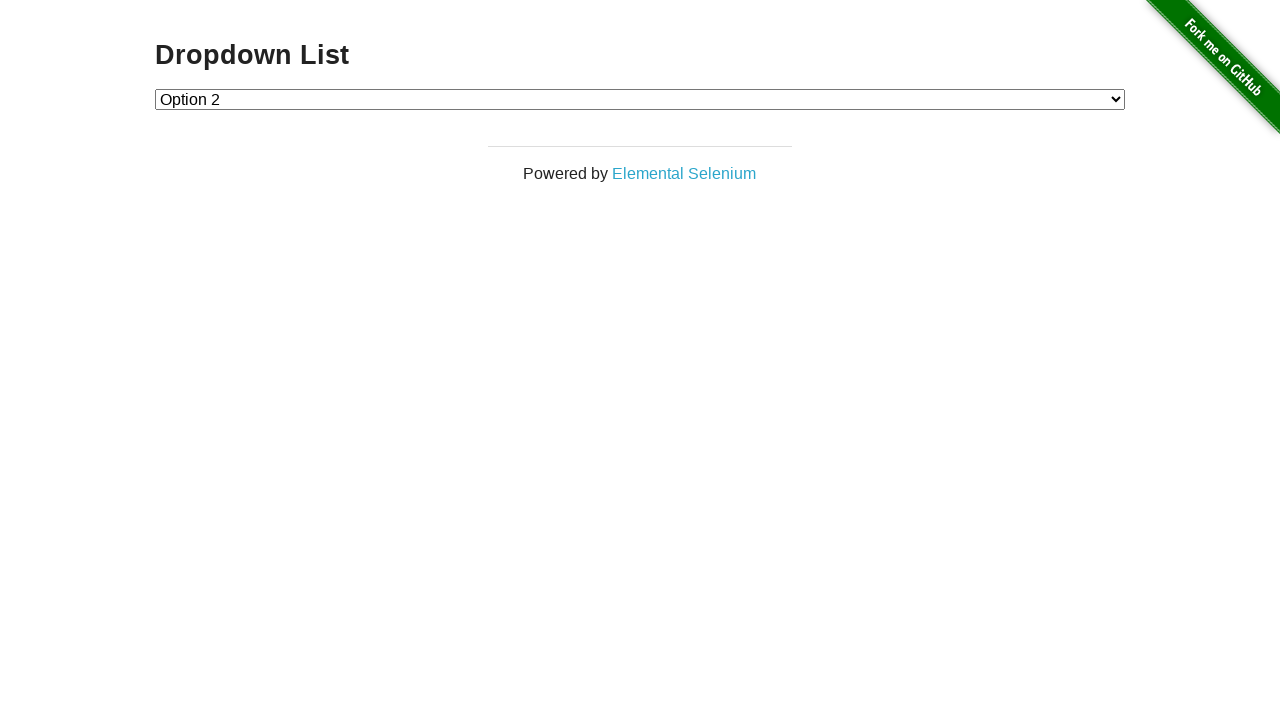

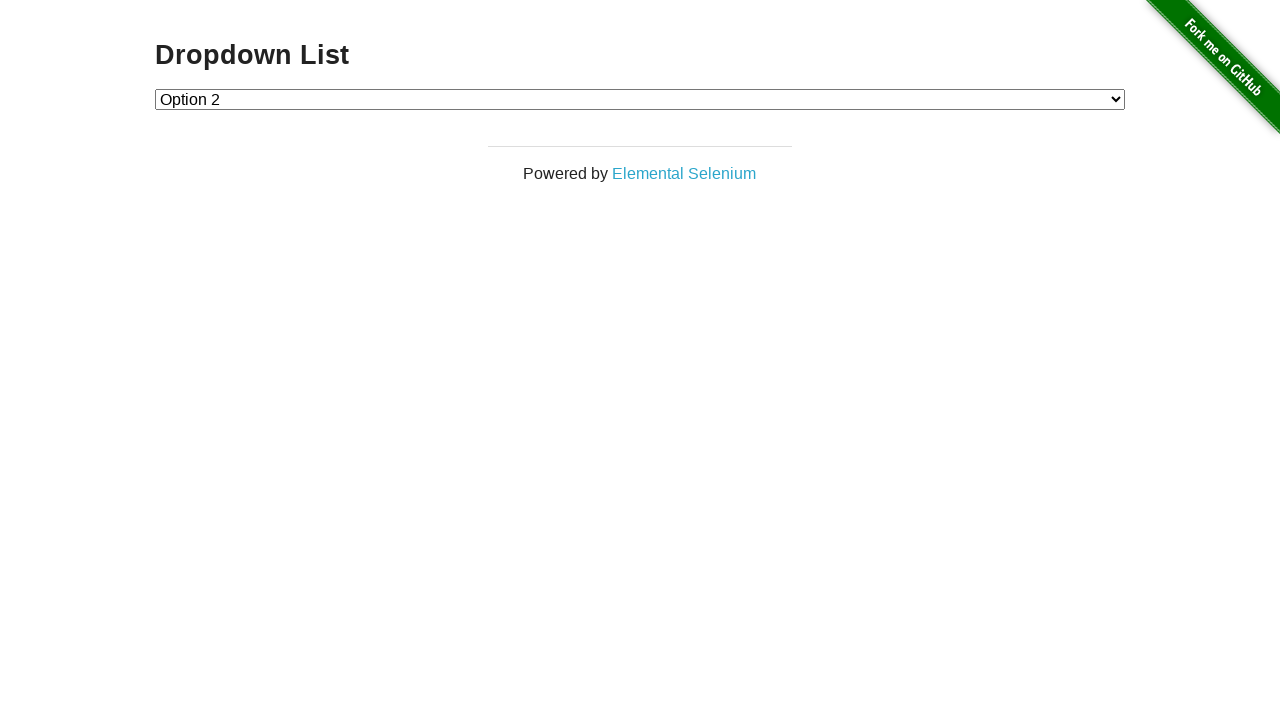